Tests ASOS search functionality by entering "skirt" in the search bar and verifying search results display correctly

Starting URL: https://www.asos.com/us/

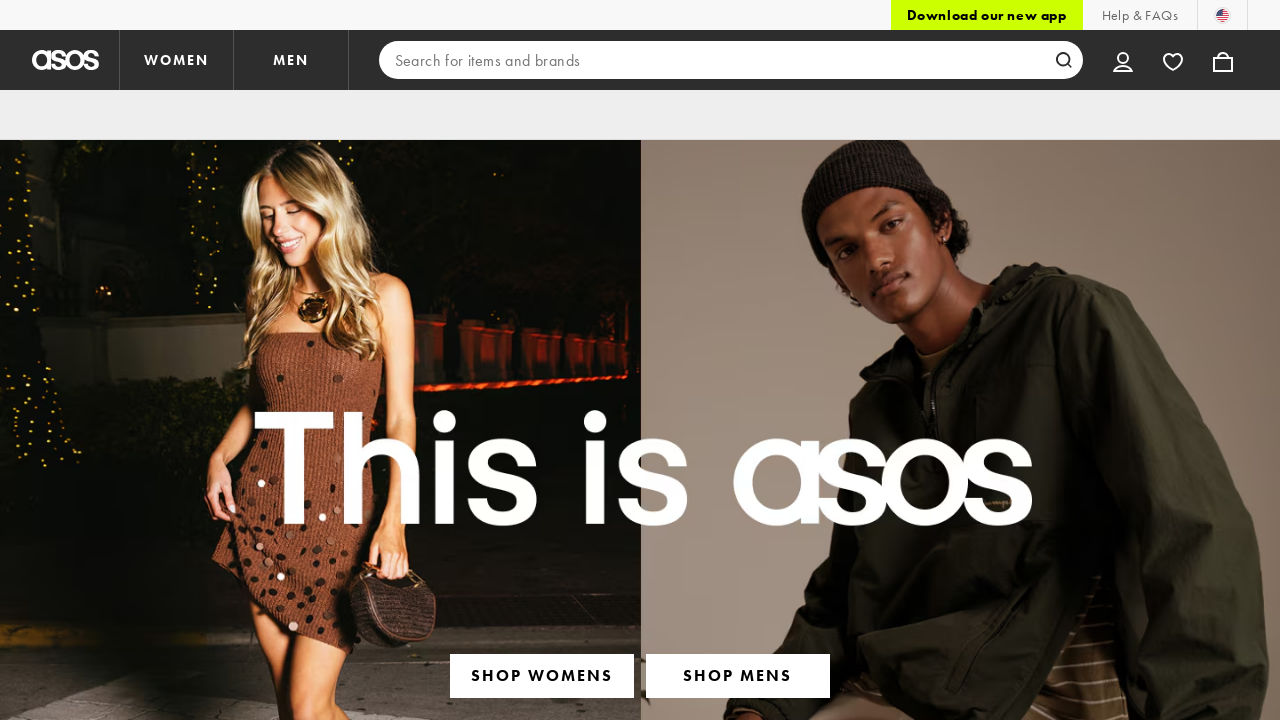

Filled search bar with 'skirt' on input[type='search']
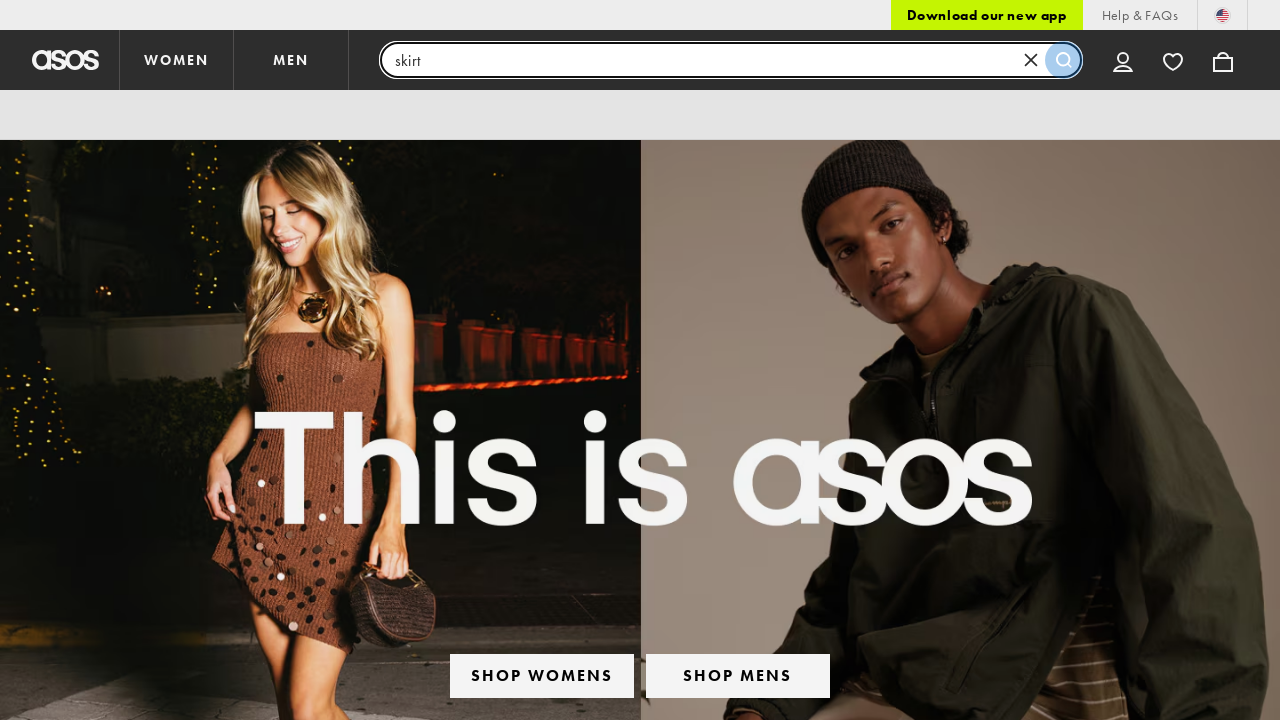

Pressed Enter to submit search for 'skirt' on input[type='search']
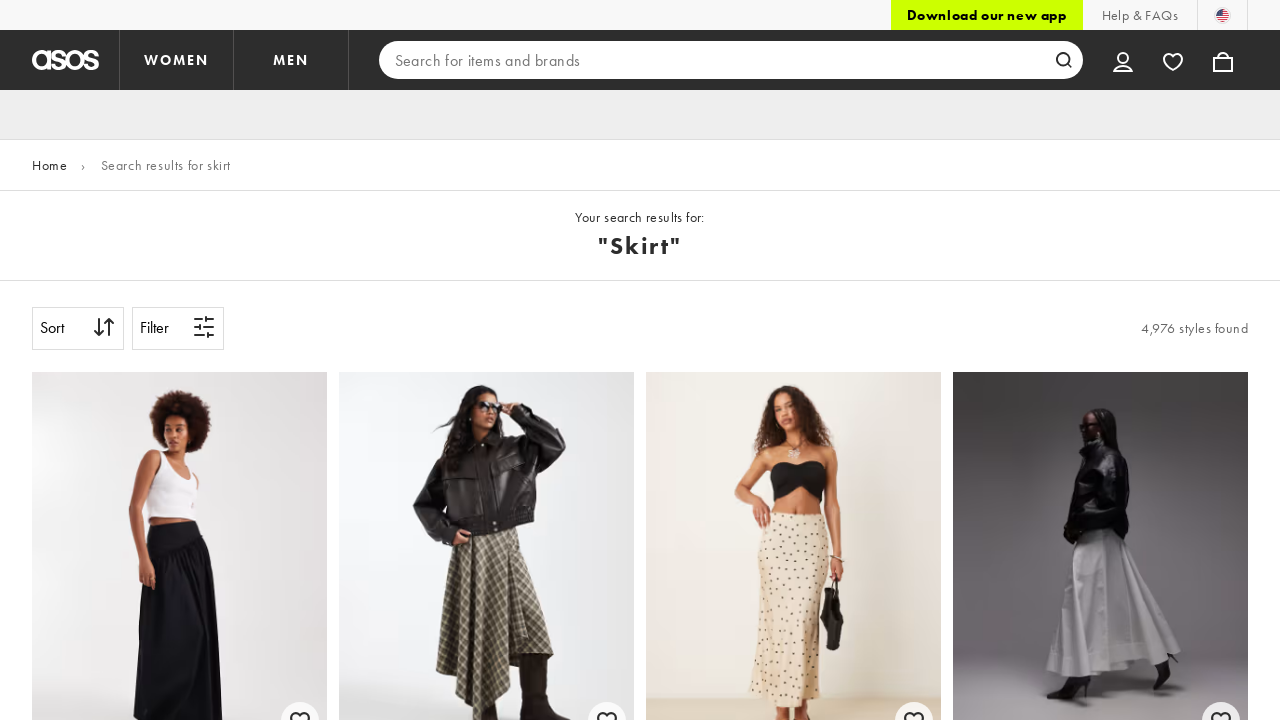

Search results loaded and confirmation text 'skirt' verified
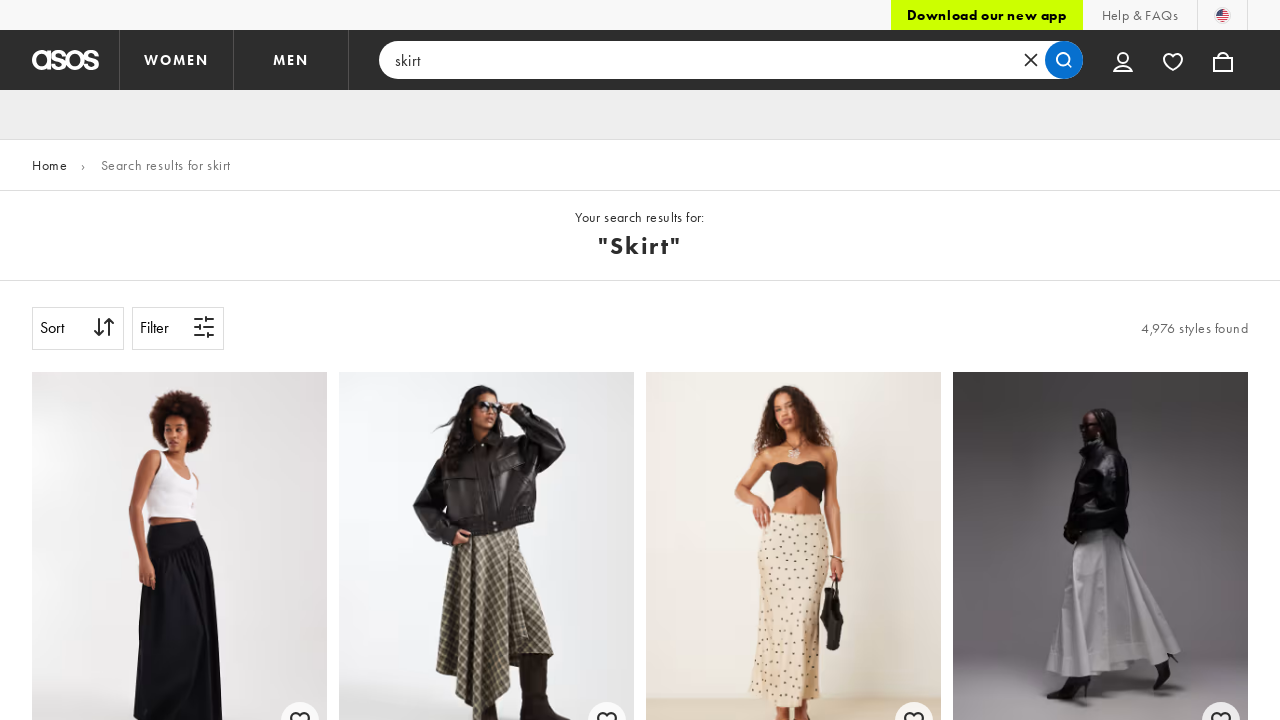

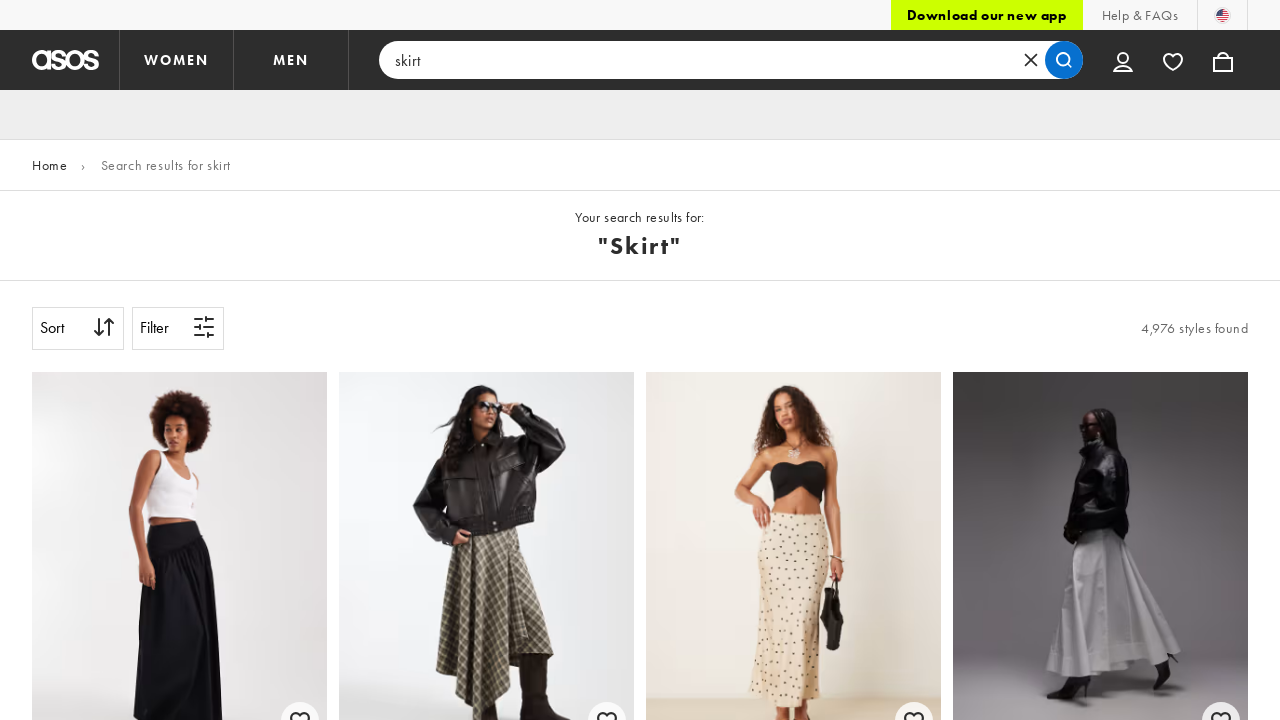